Tests nested frames by navigating to the Nested Frames page, switching into the top frame, then into the middle frame, and verifying it displays "MIDDLE".

Starting URL: https://the-internet.herokuapp.com/frames

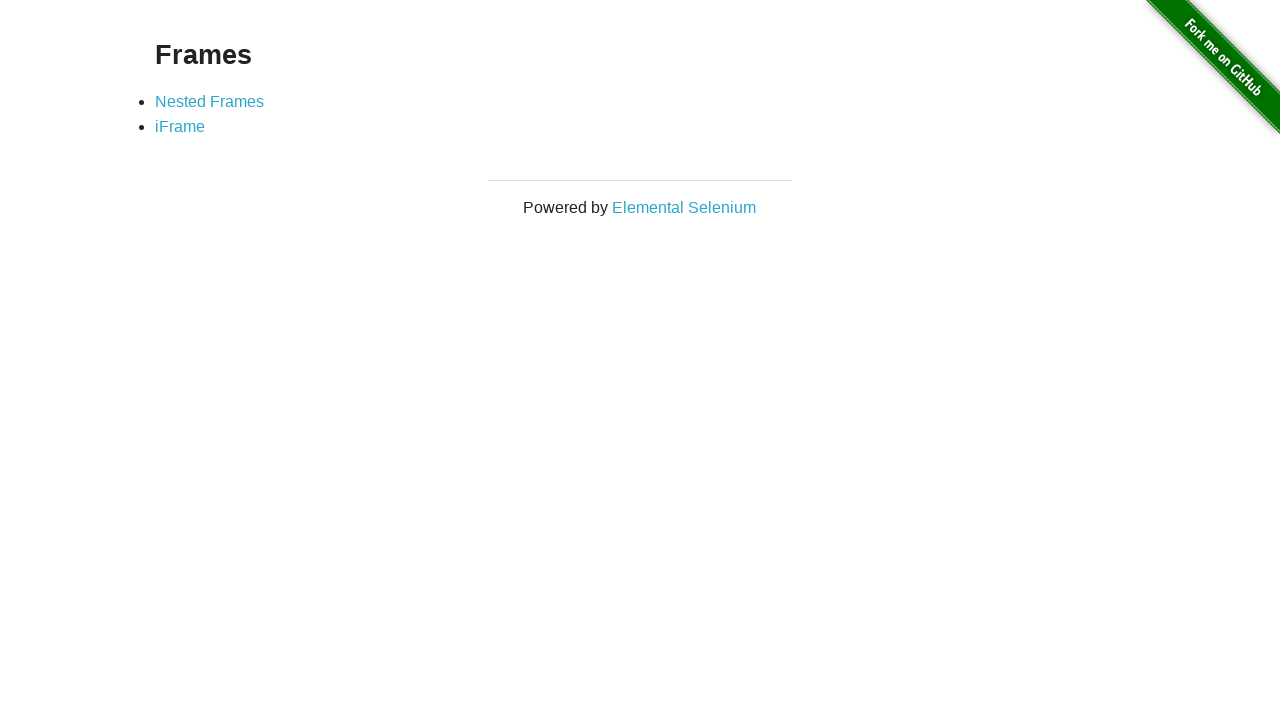

Clicked on Nested Frames link at (210, 101) on text=Nested Frames
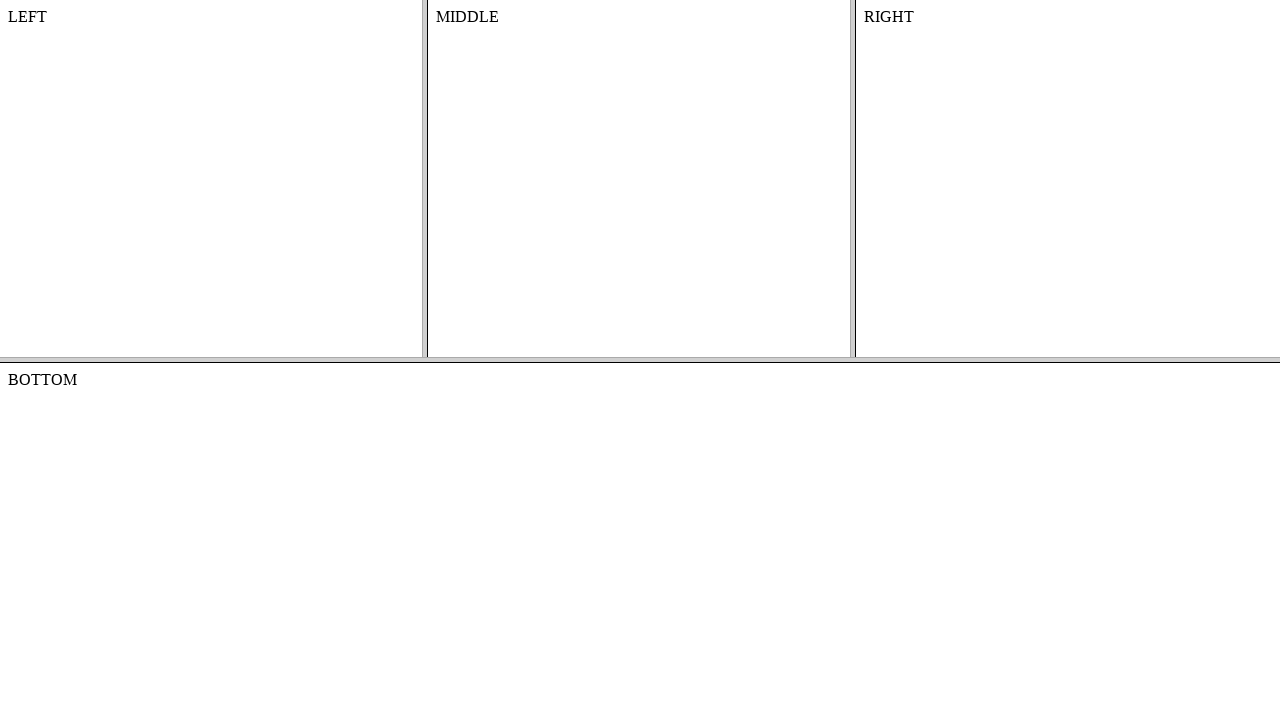

Nested Frames page loaded
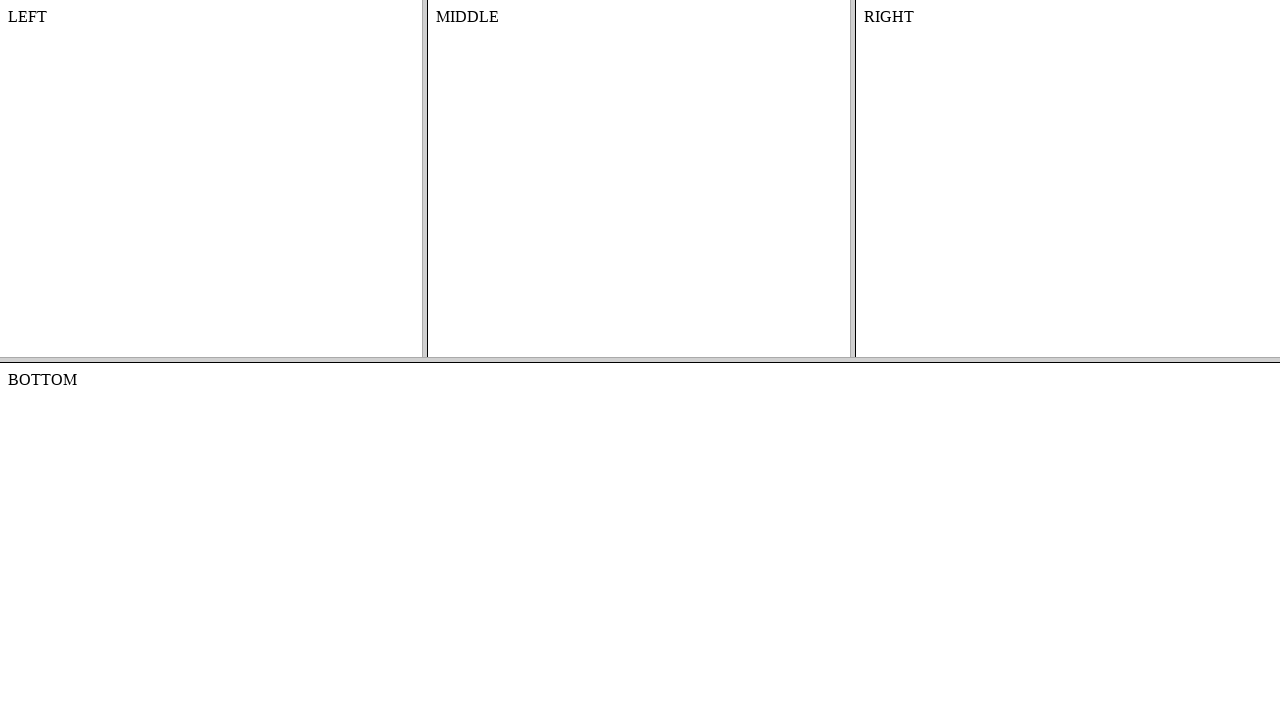

Located and switched to top frame
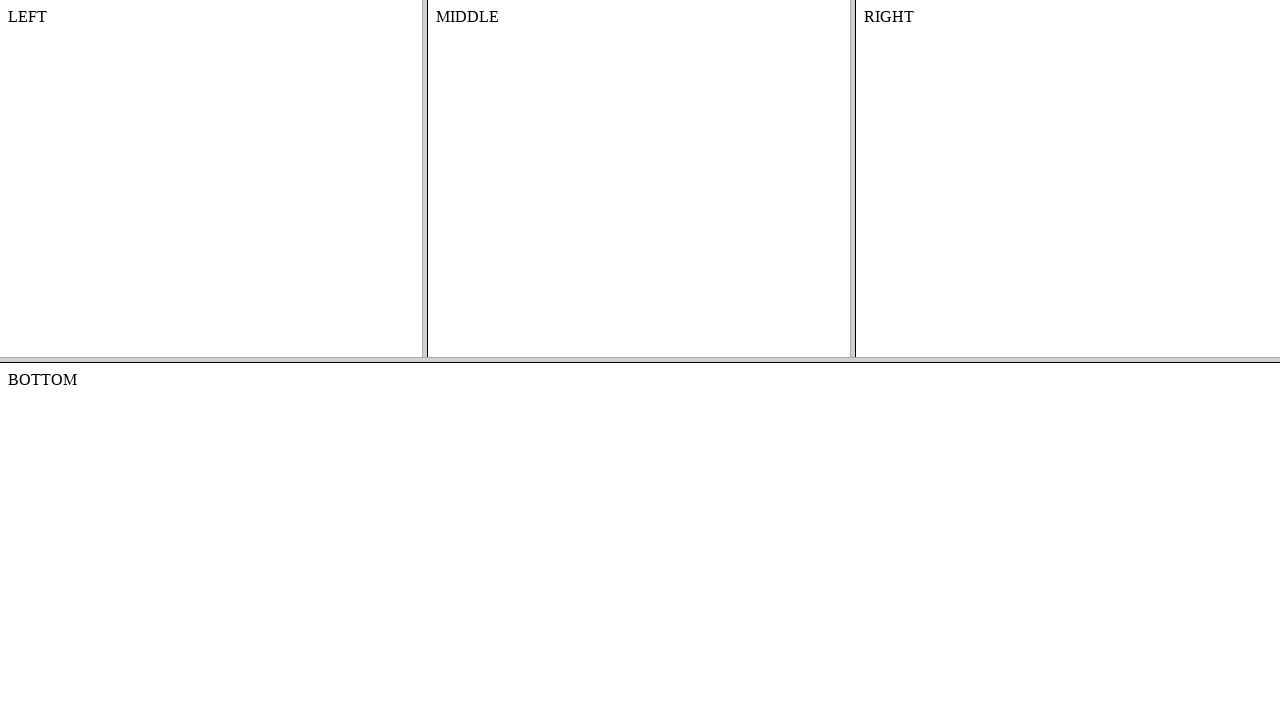

Located and switched to middle frame
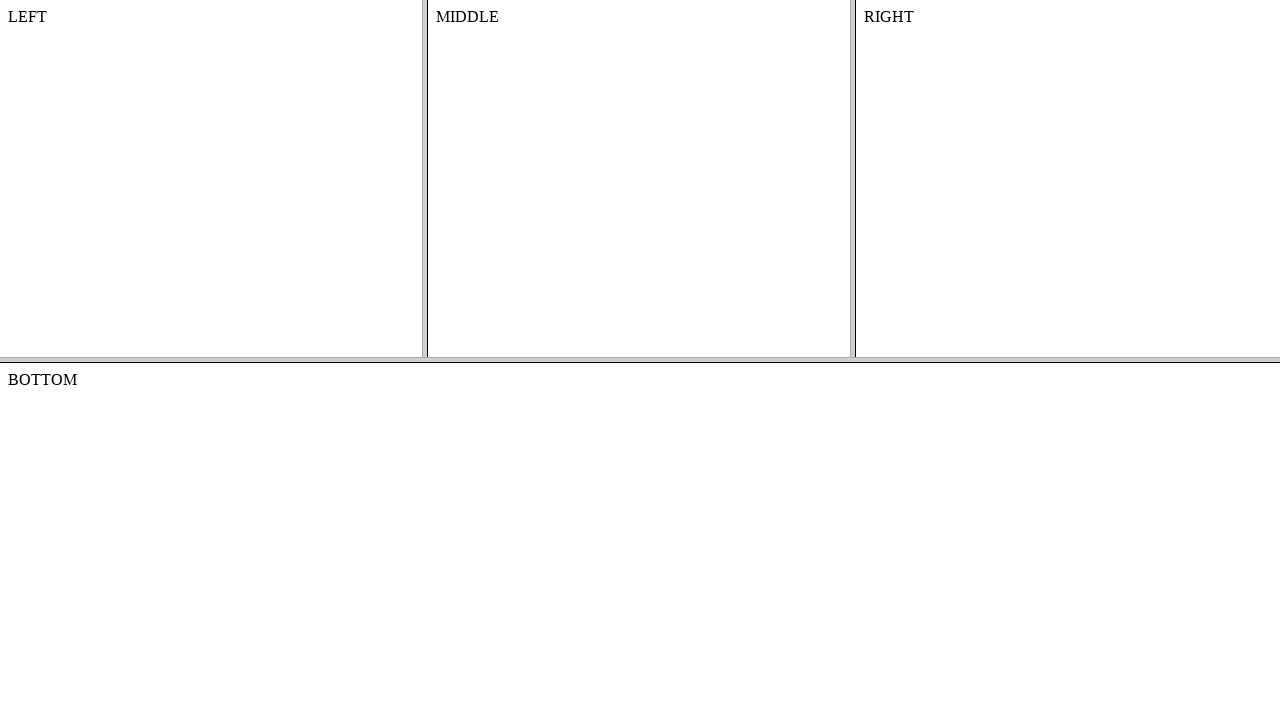

Retrieved content text from middle frame
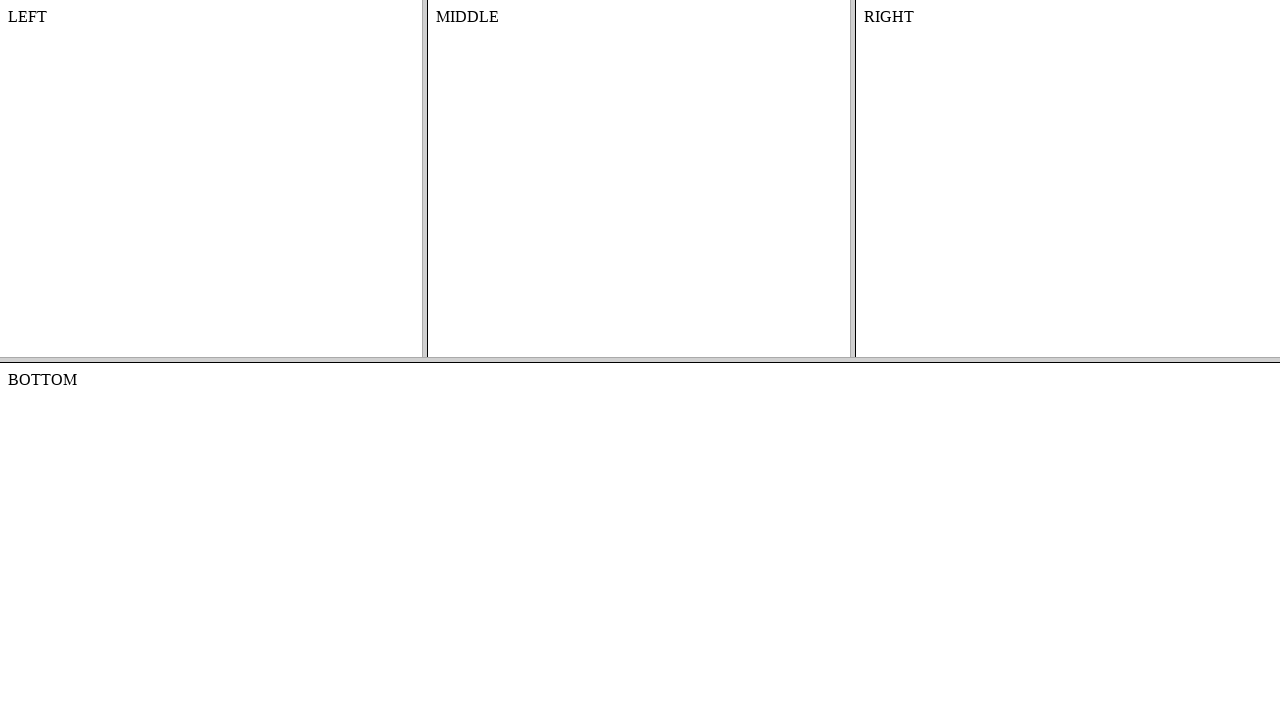

Verified middle frame displays 'MIDDLE'
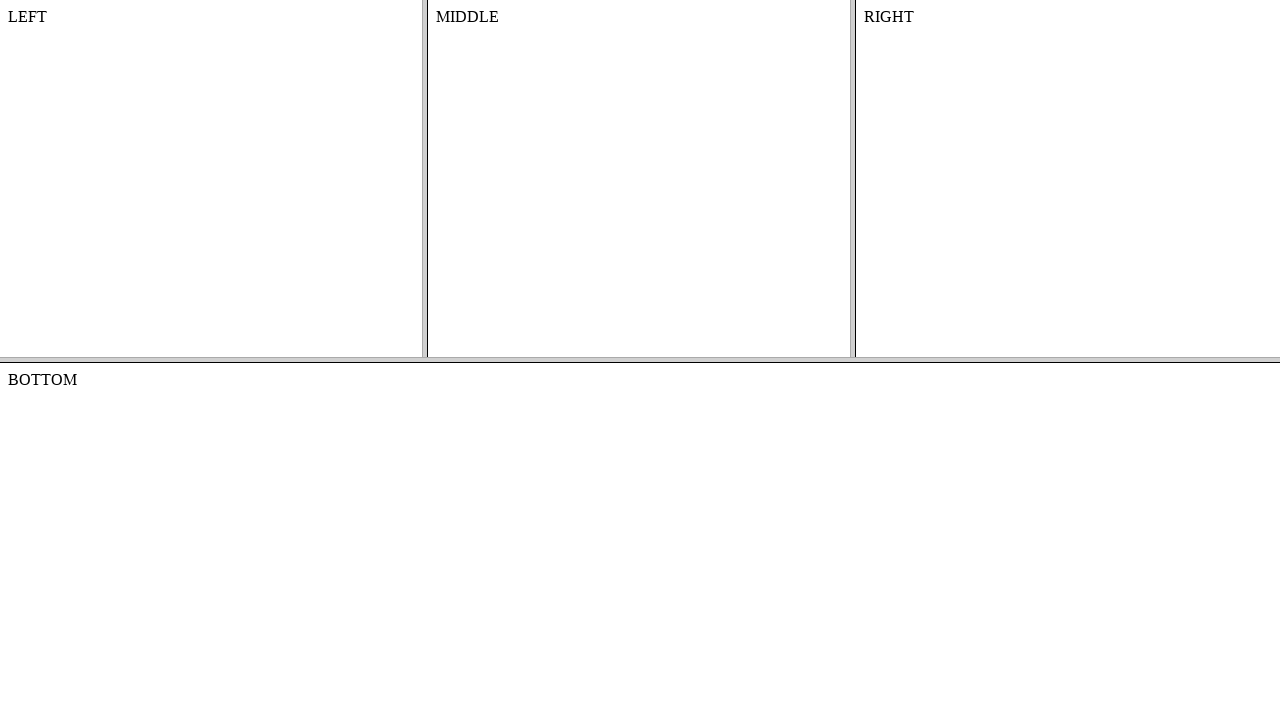

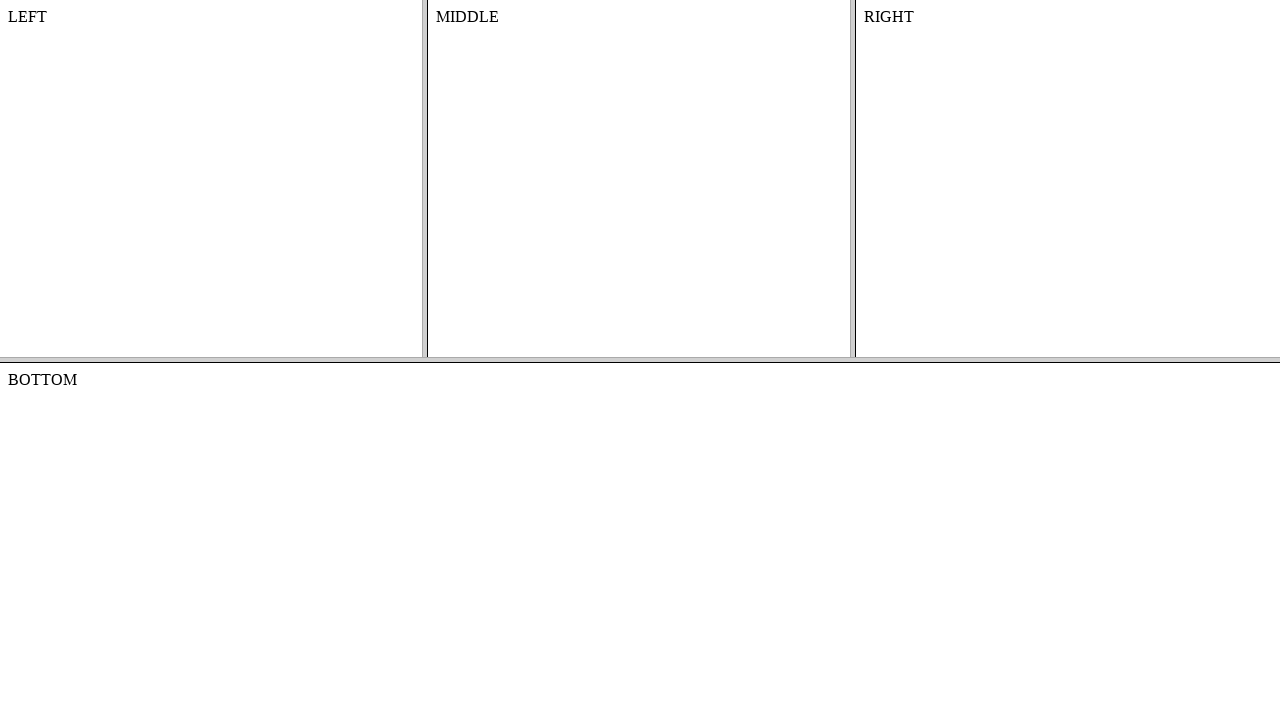